Fills out a complete student registration form including personal details, date of birth, subjects, hobbies, address, and location, then verifies the submitted data appears in a confirmation table.

Starting URL: https://demoqa.com/automation-practice-form

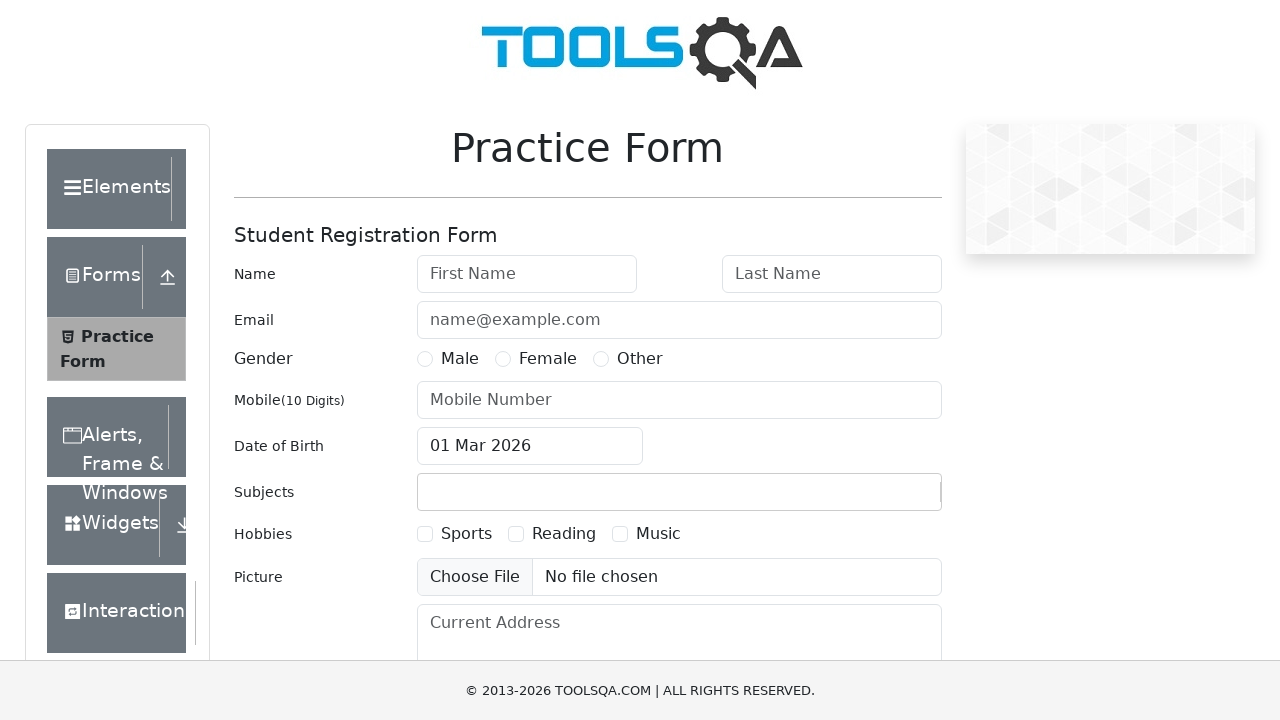

Waited for student registration form to load
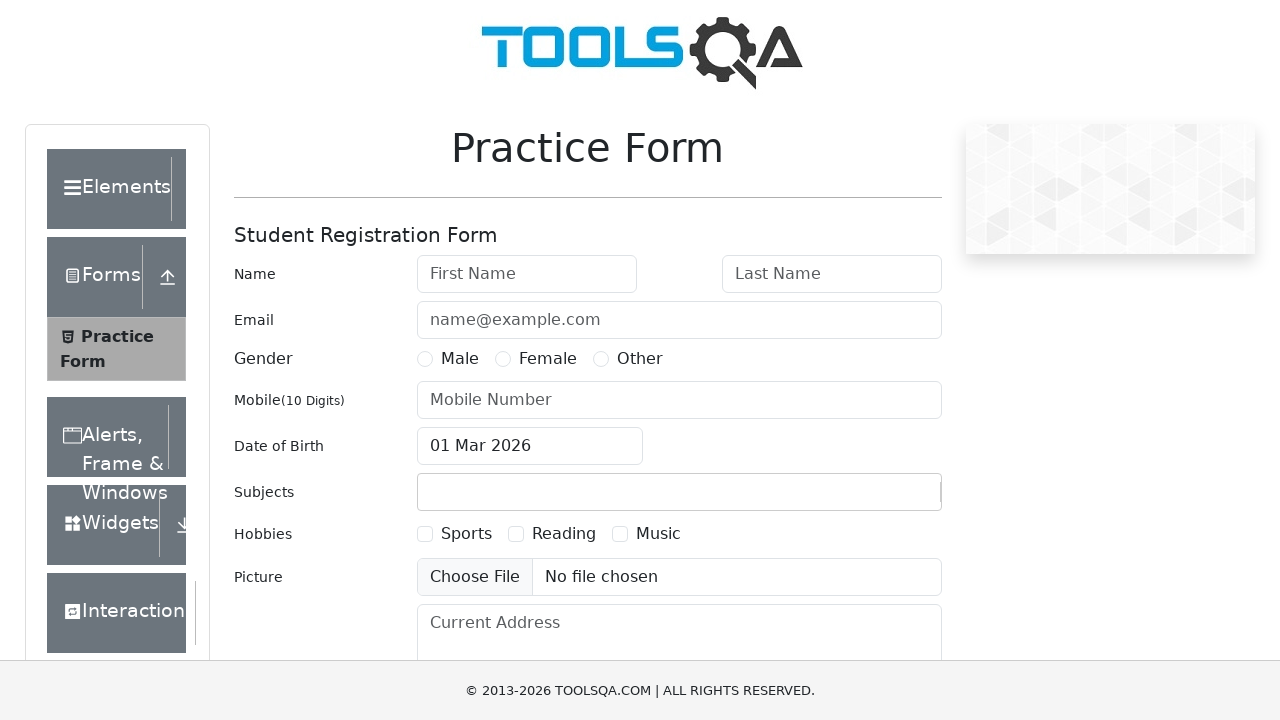

Filled first name field with 'Aleksandra' on #firstName
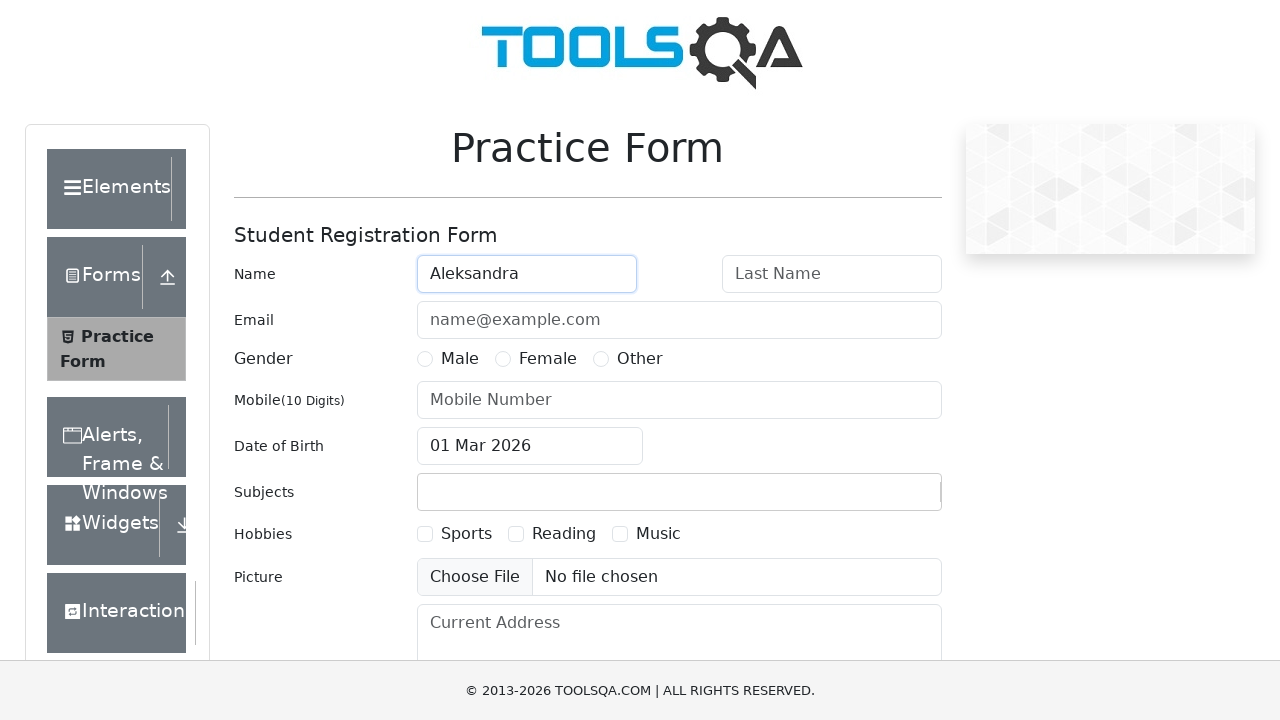

Filled last name field with 'Dikaya' on #lastName
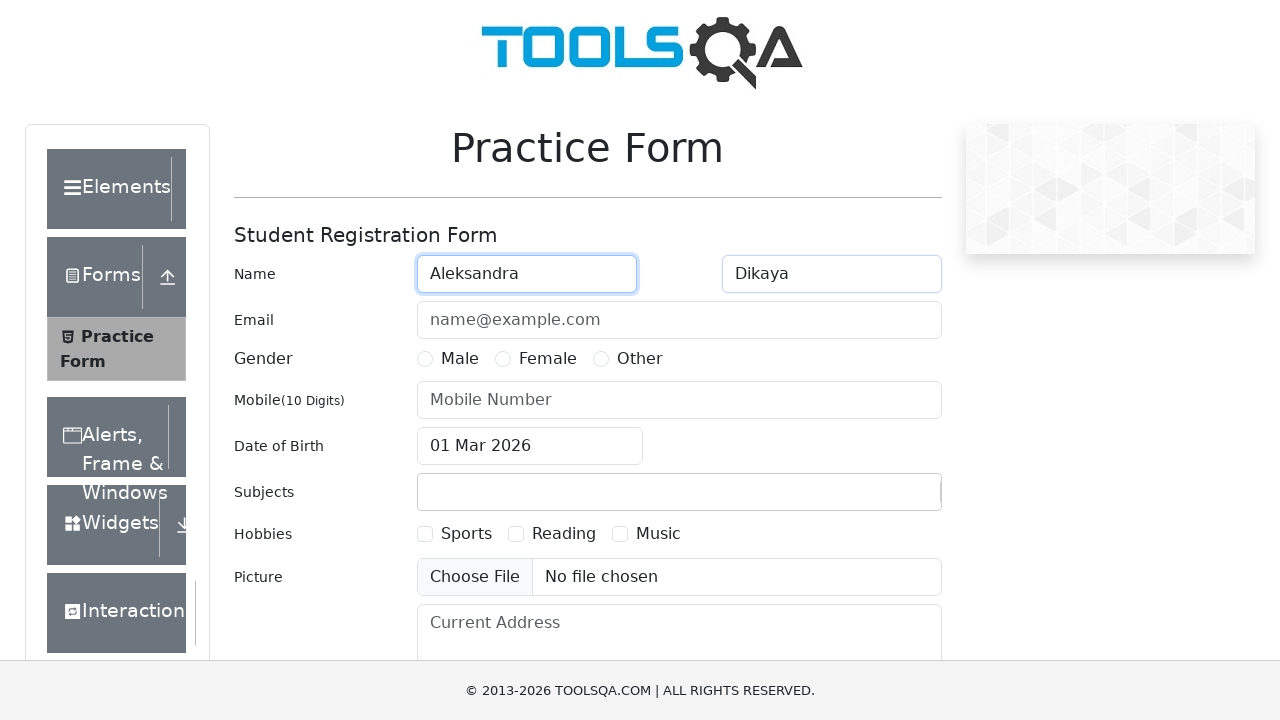

Filled email field with 'dikaya@gmail.com' on #userEmail
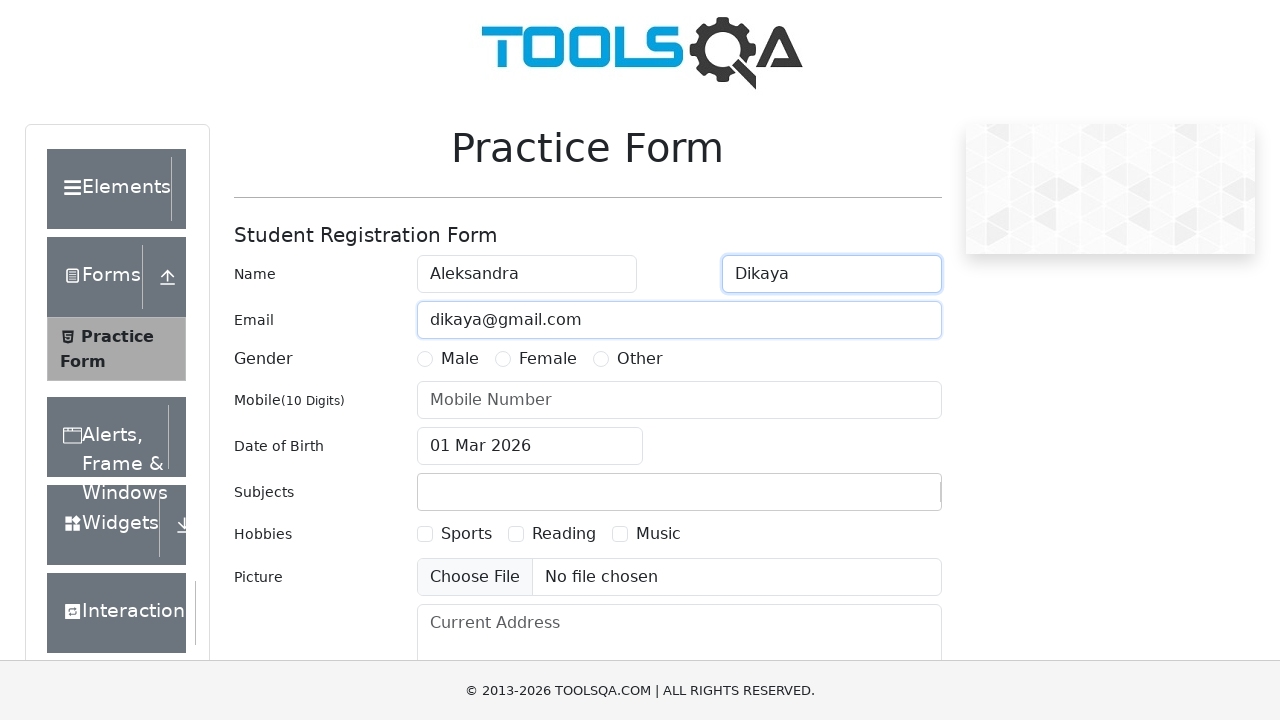

Selected Female gender option at (548, 359) on xpath=//label[contains(text(), "Female")]
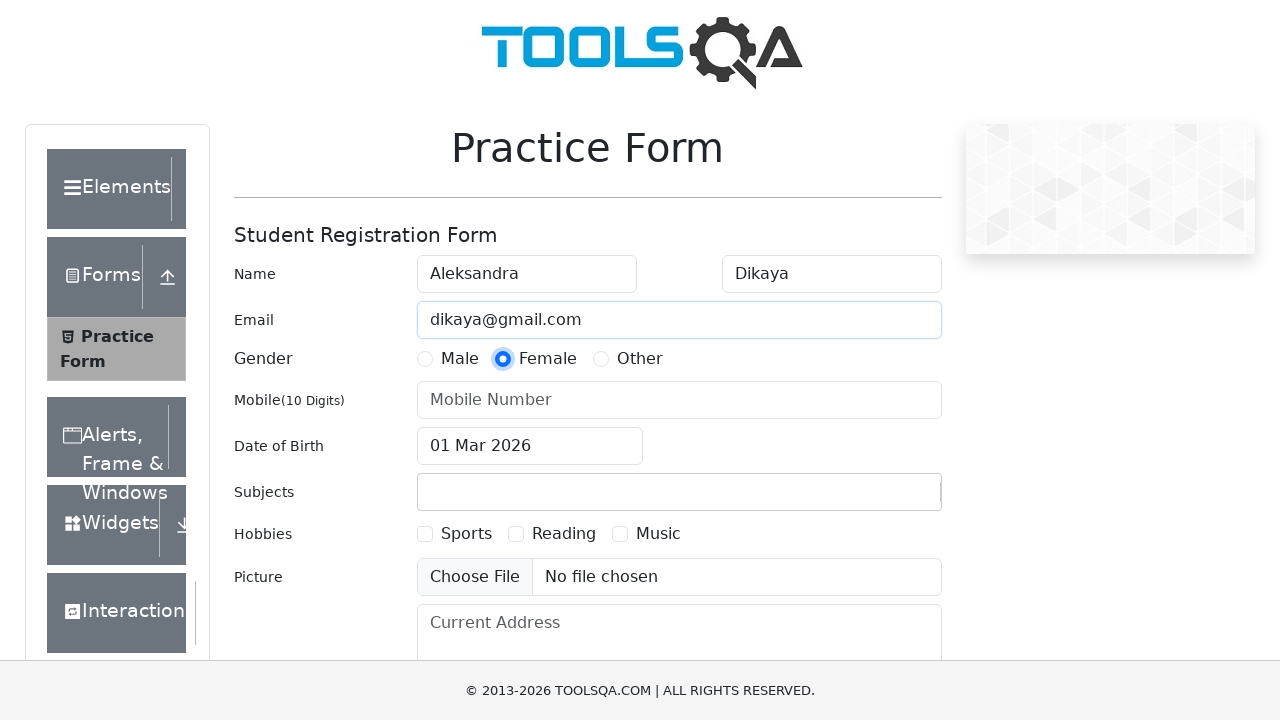

Filled phone number field with '1236547890' on #userNumber
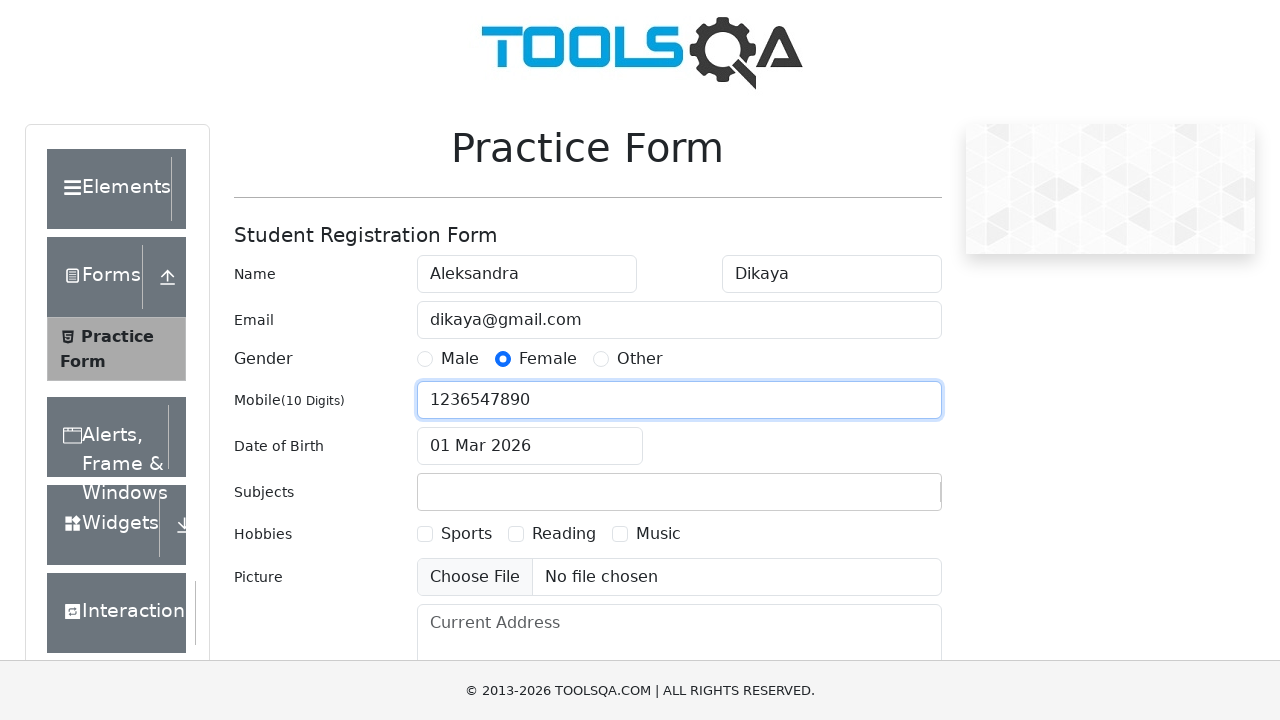

Clicked date of birth input field to open date picker at (530, 446) on #dateOfBirthInput
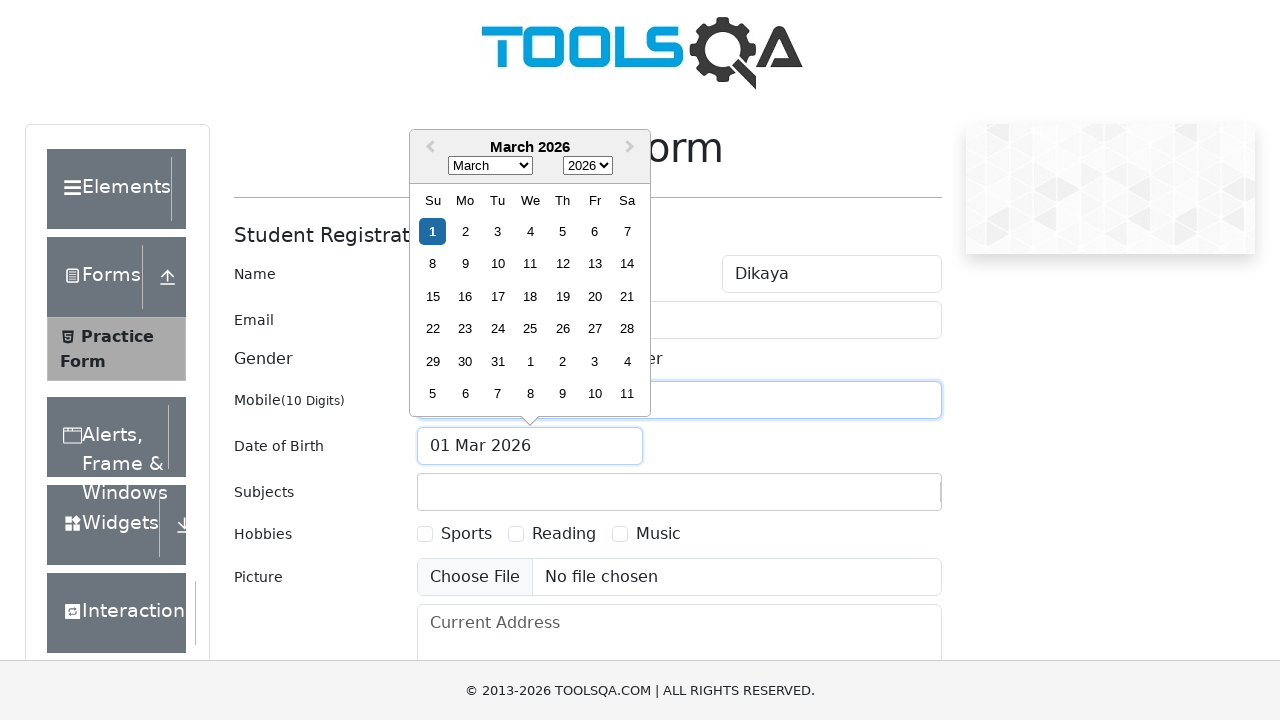

Selected December from month dropdown on .react-datepicker__month-select
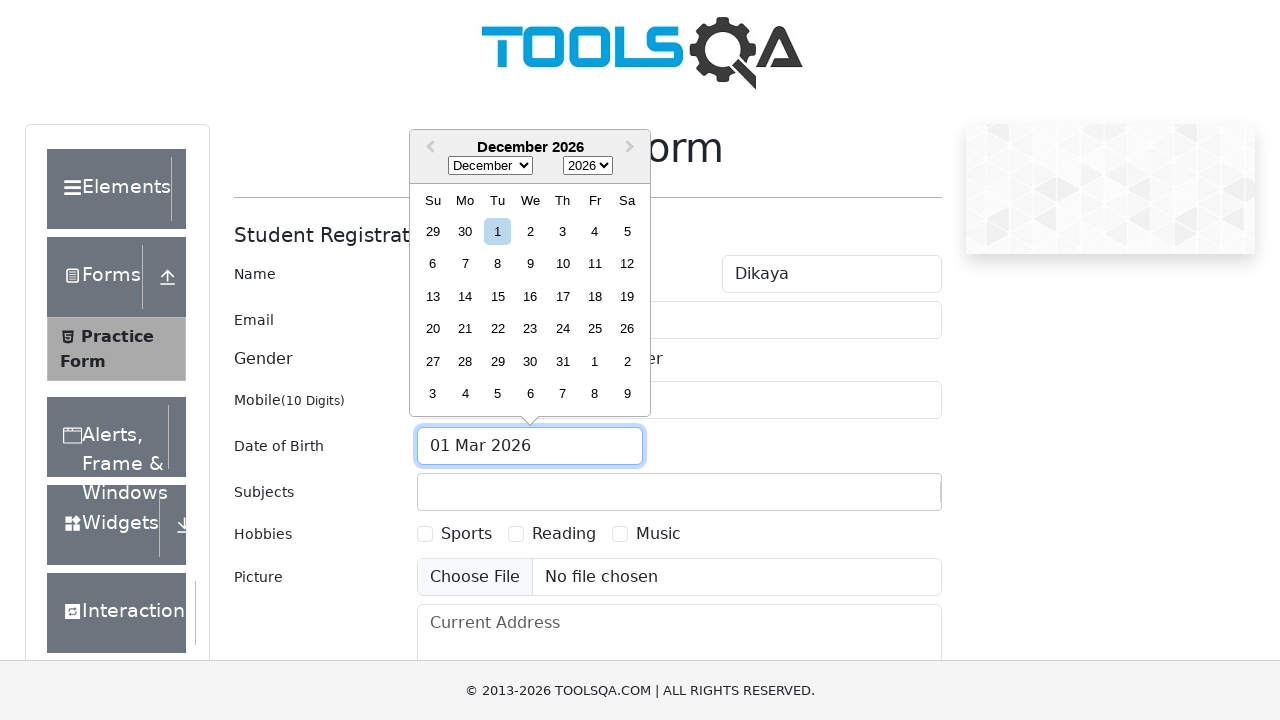

Selected 1987 from year dropdown on .react-datepicker__year-select
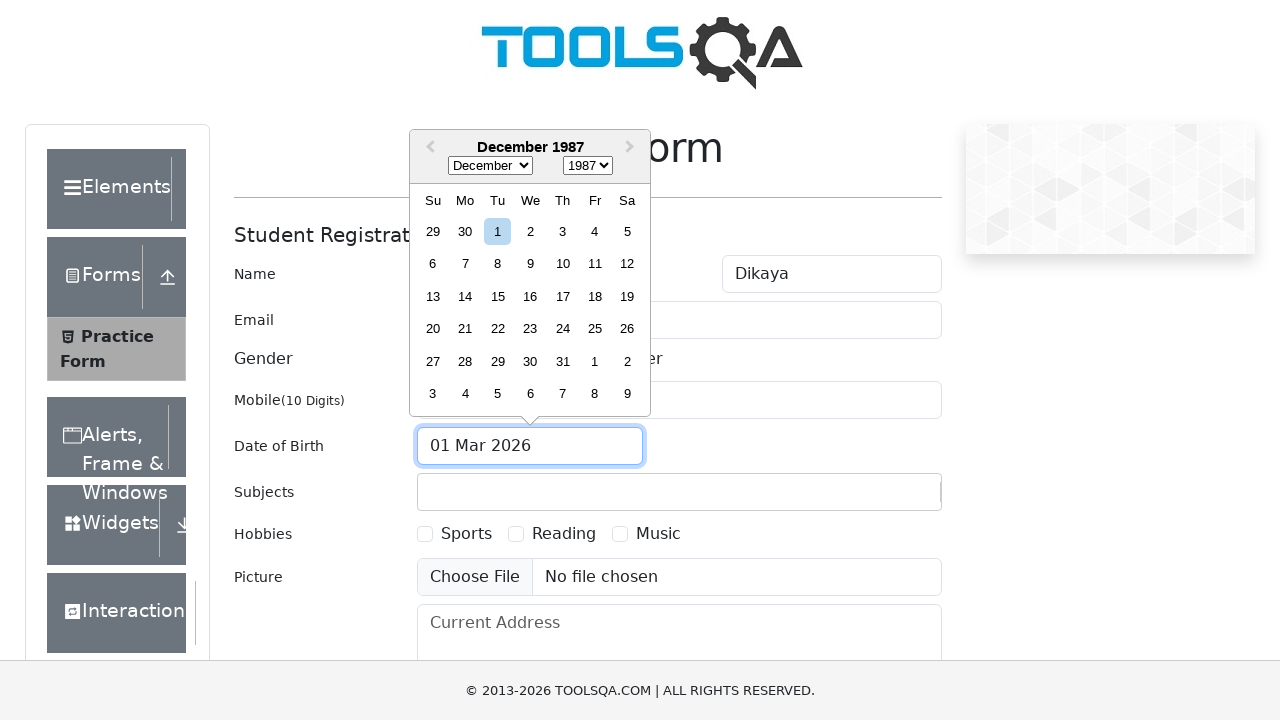

Selected December 24th, 1987 as date of birth at (562, 329) on xpath=//div[contains(@aria-label, "December 24th, 1987")]
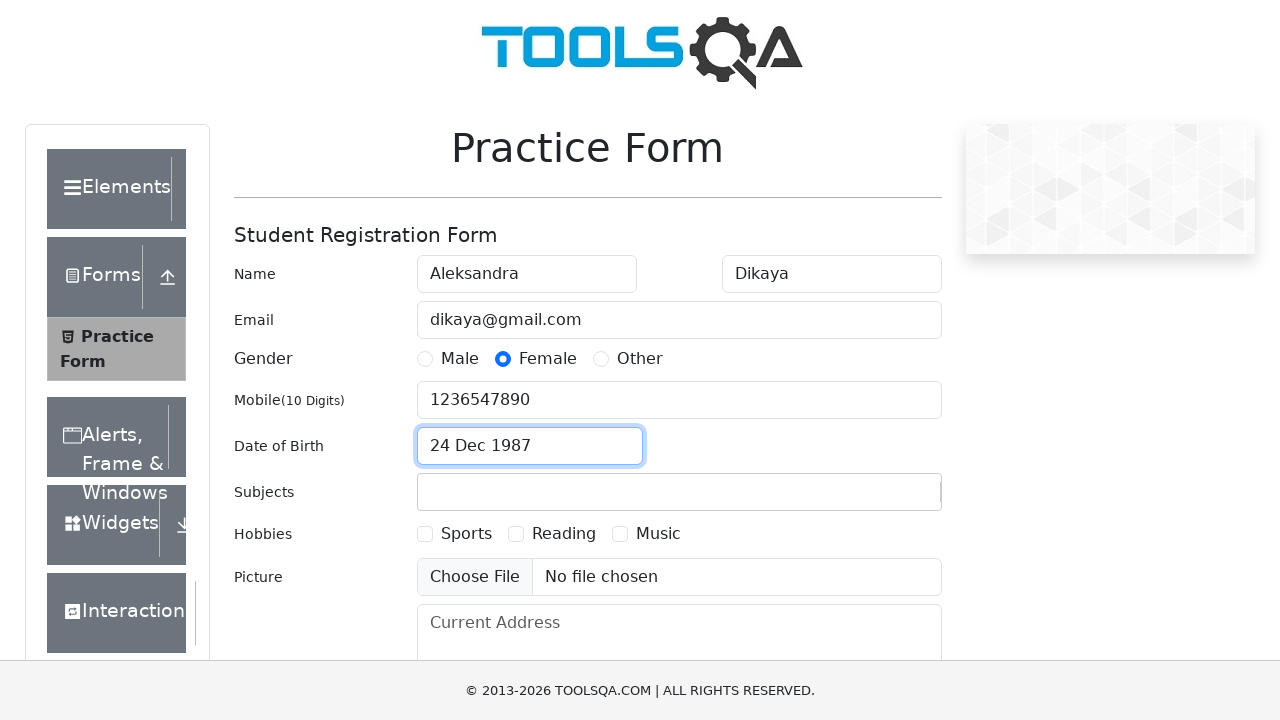

Typed 'Maths' in subjects input field on #subjectsInput
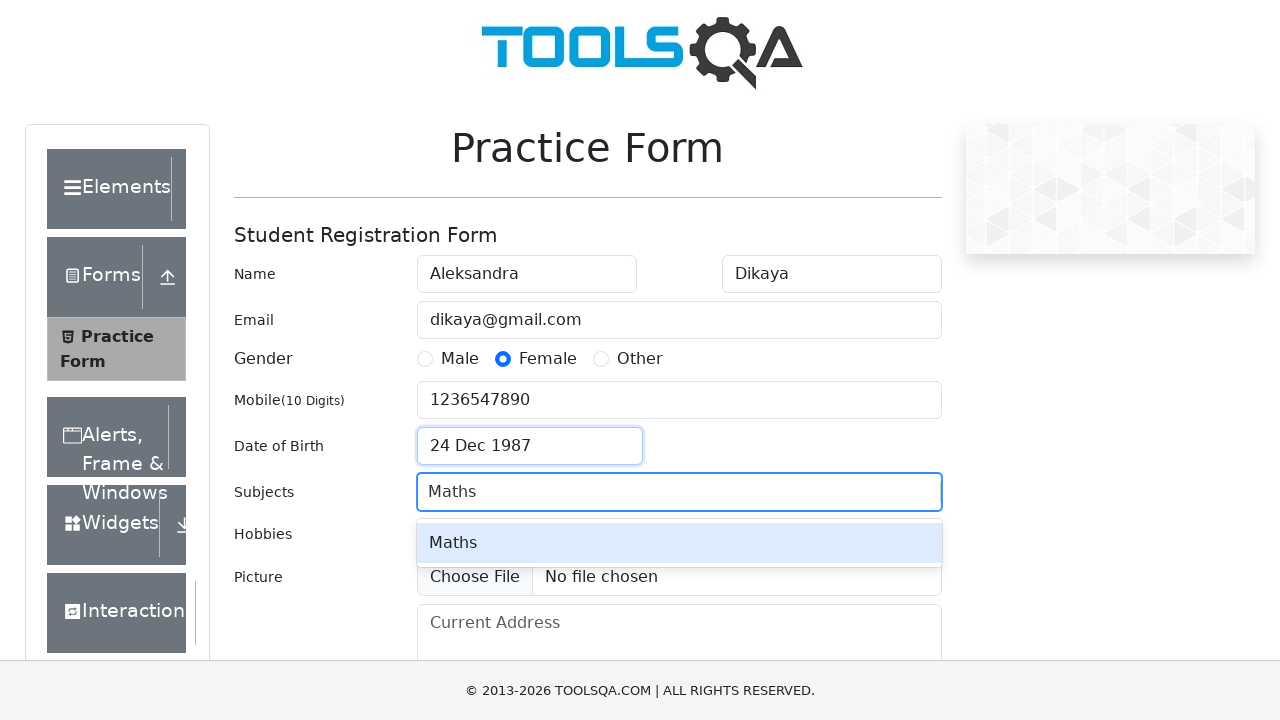

Pressed Enter to confirm Maths subject selection on #subjectsInput
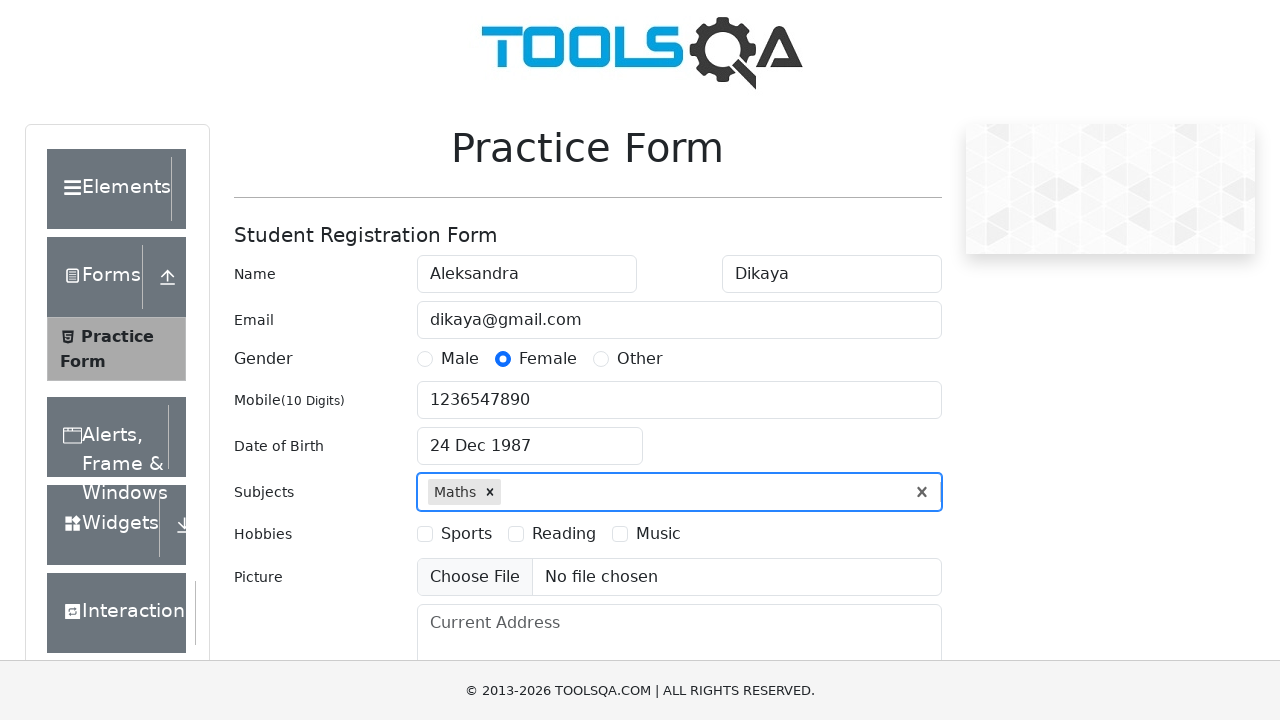

Selected Music as a hobby at (658, 534) on #hobbiesWrapper label:has-text("Music")
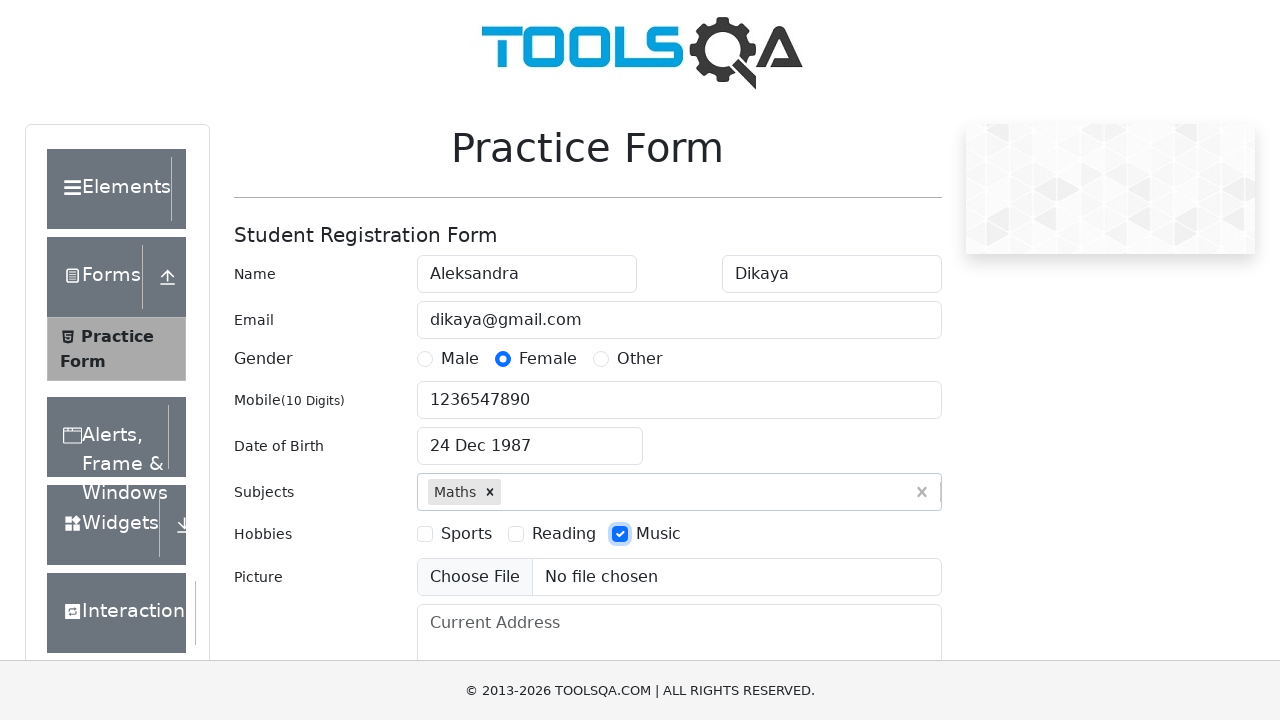

Filled current address field with 'Saint-P, Red kursant, house 4, app 15' on #currentAddress
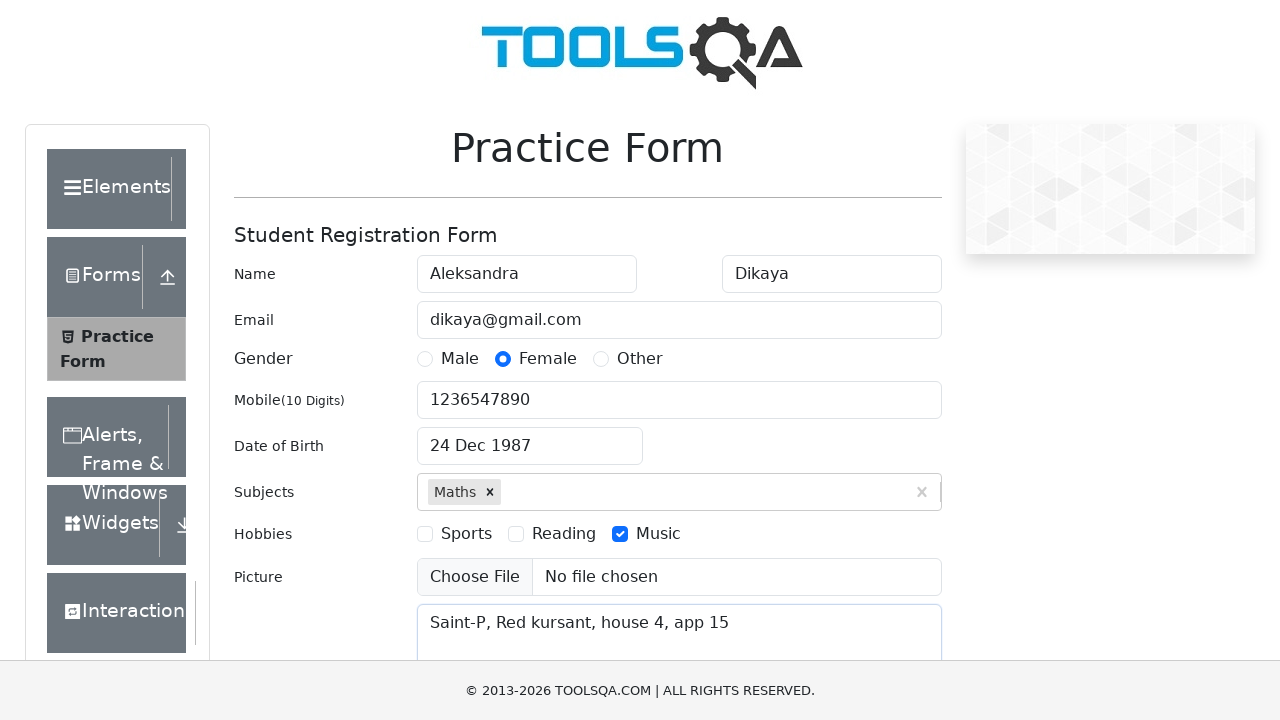

Clicked state dropdown to open selection menu at (527, 437) on #state
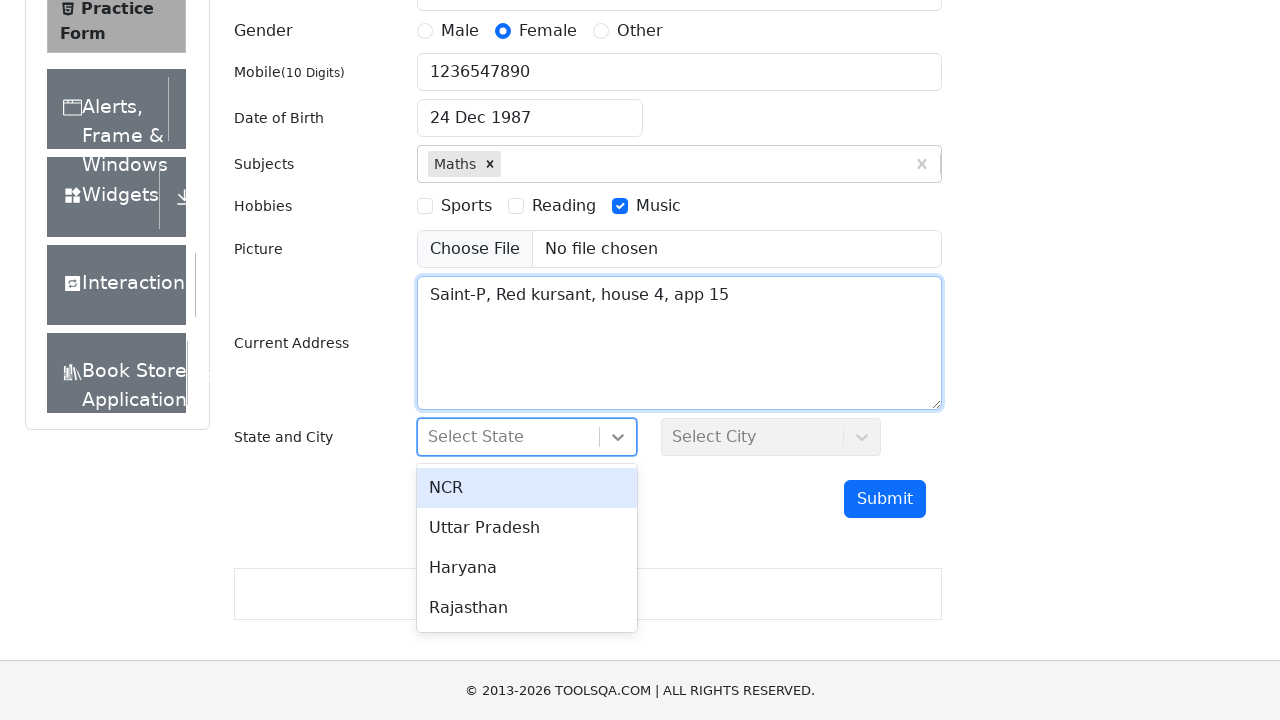

Typed 'NCR' in state search field on #react-select-3-input
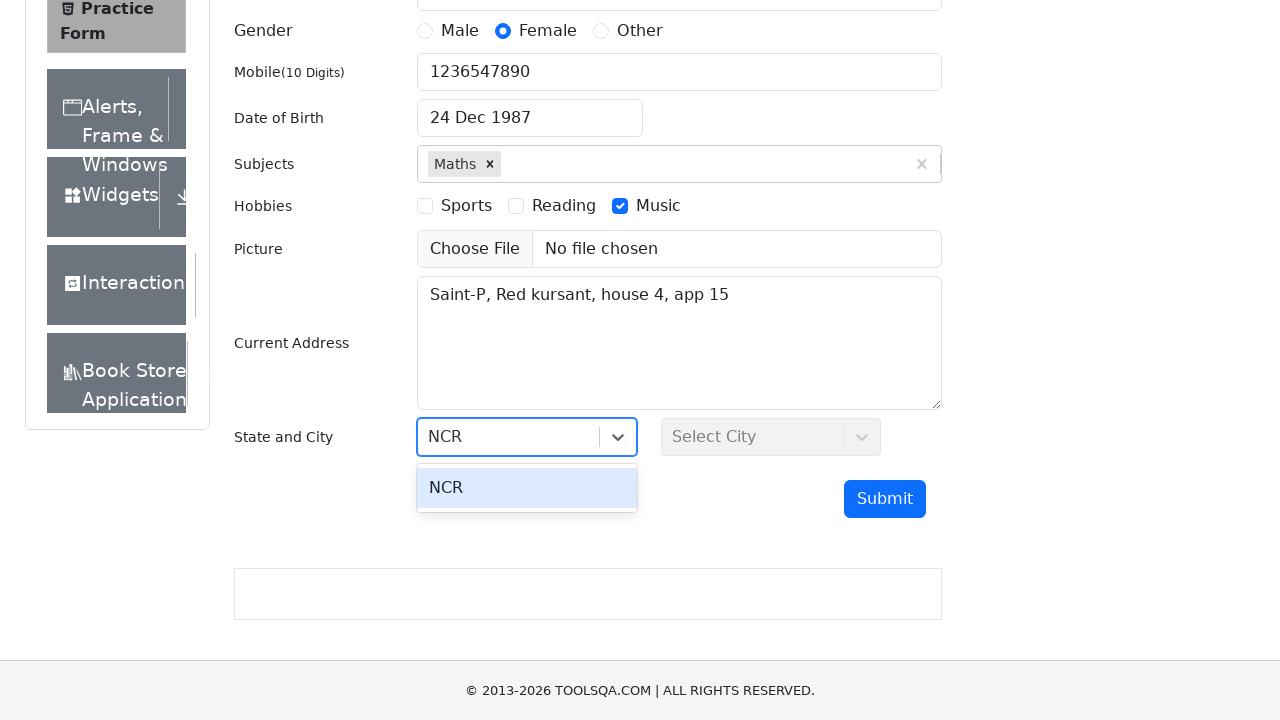

Pressed Enter to confirm NCR state selection on #react-select-3-input
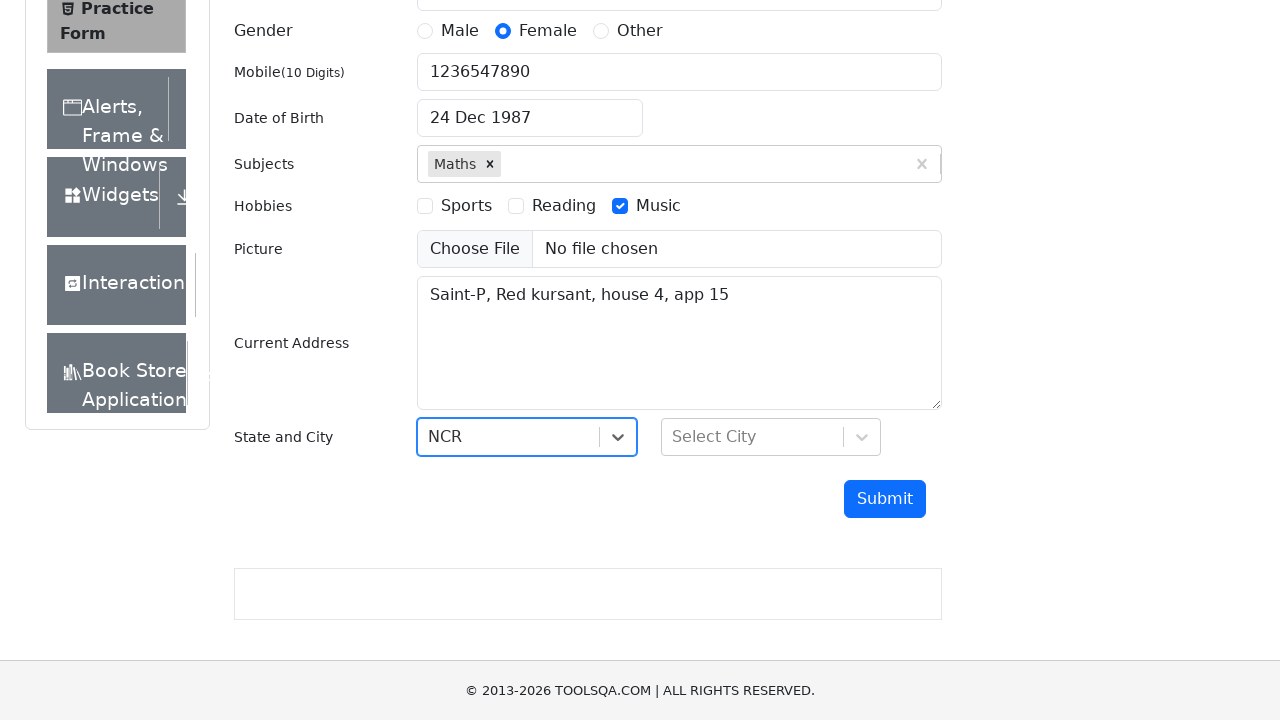

Clicked city dropdown to open selection menu at (771, 437) on #city
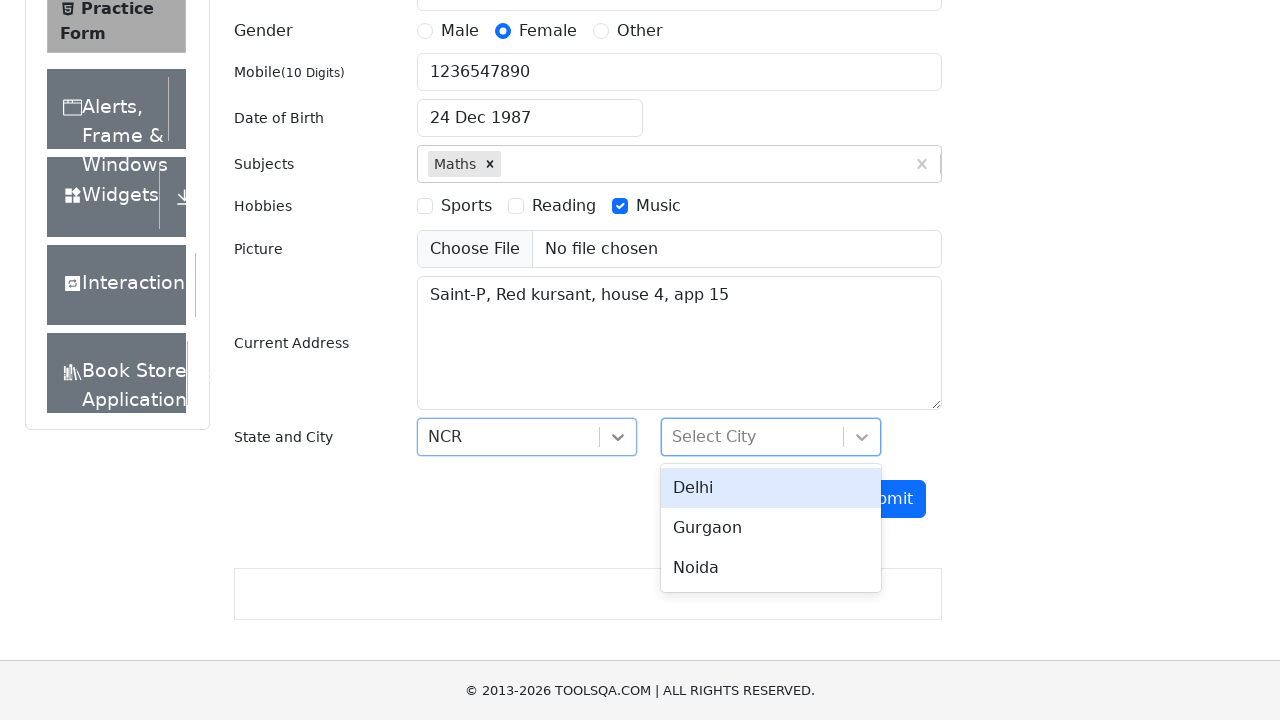

Typed 'Delhi' in city search field on #react-select-4-input
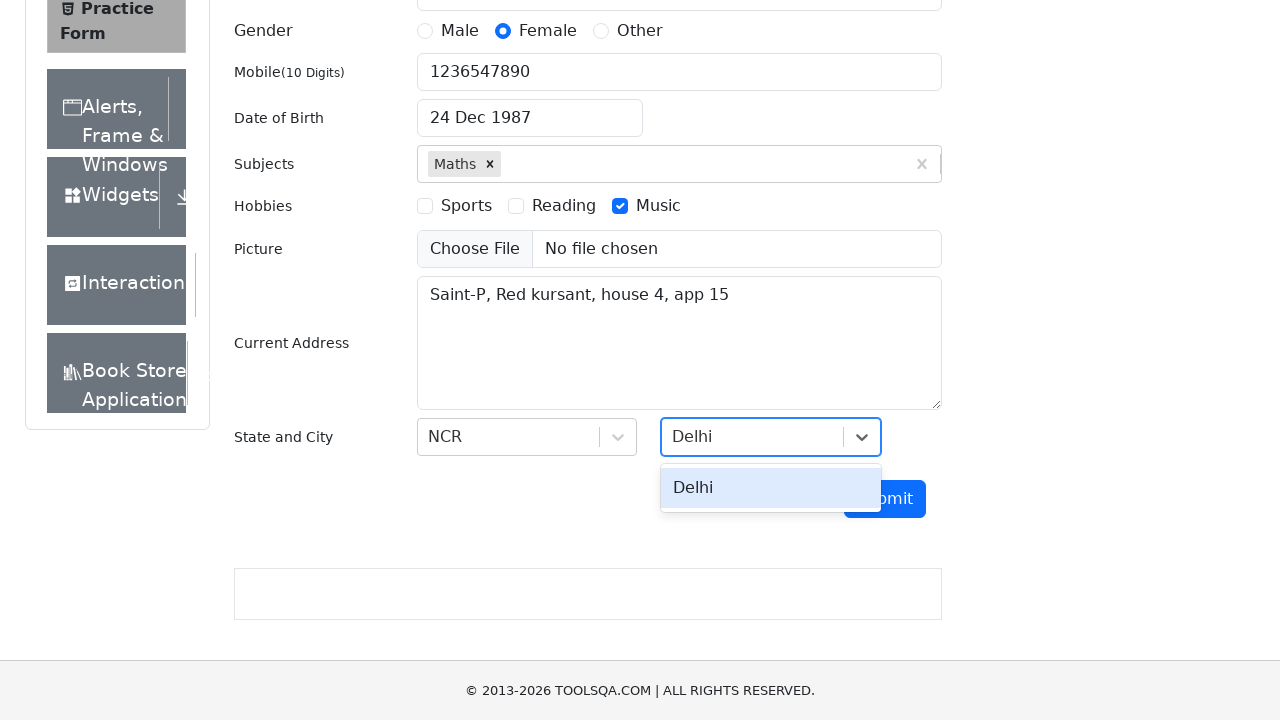

Pressed Enter to confirm Delhi city selection on #react-select-4-input
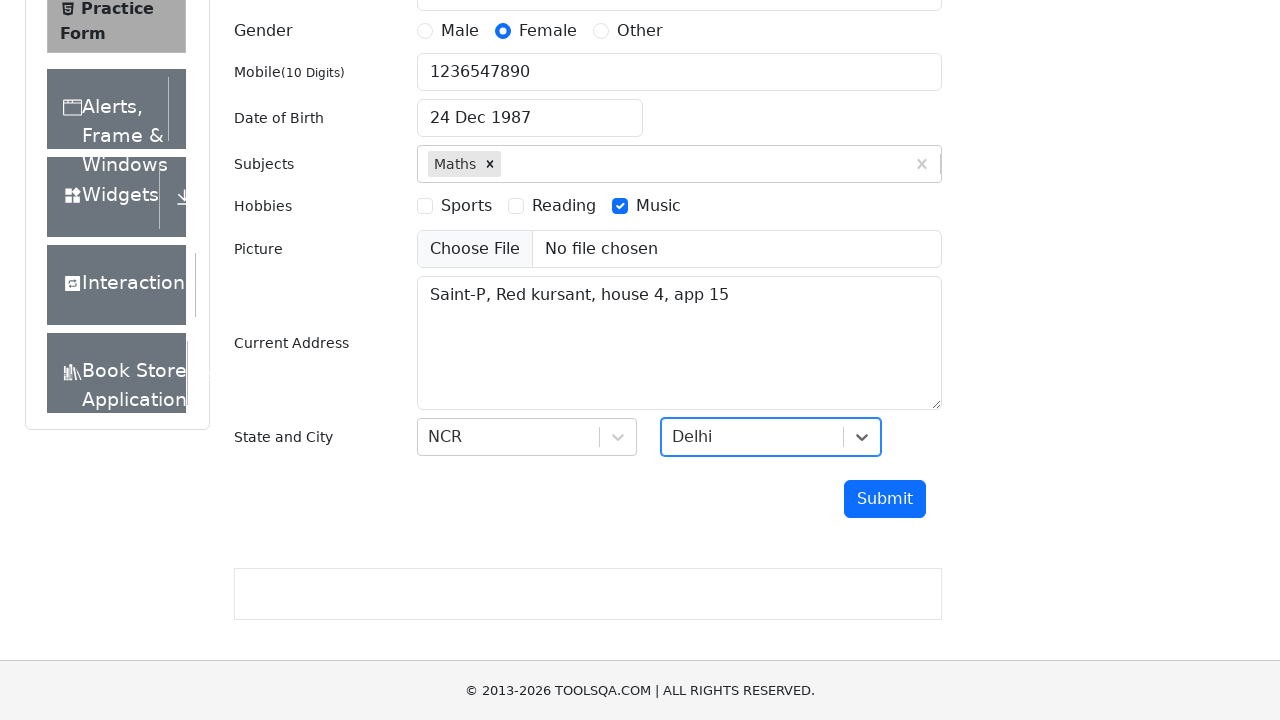

Clicked submit button to submit the registration form at (885, 499) on #submit
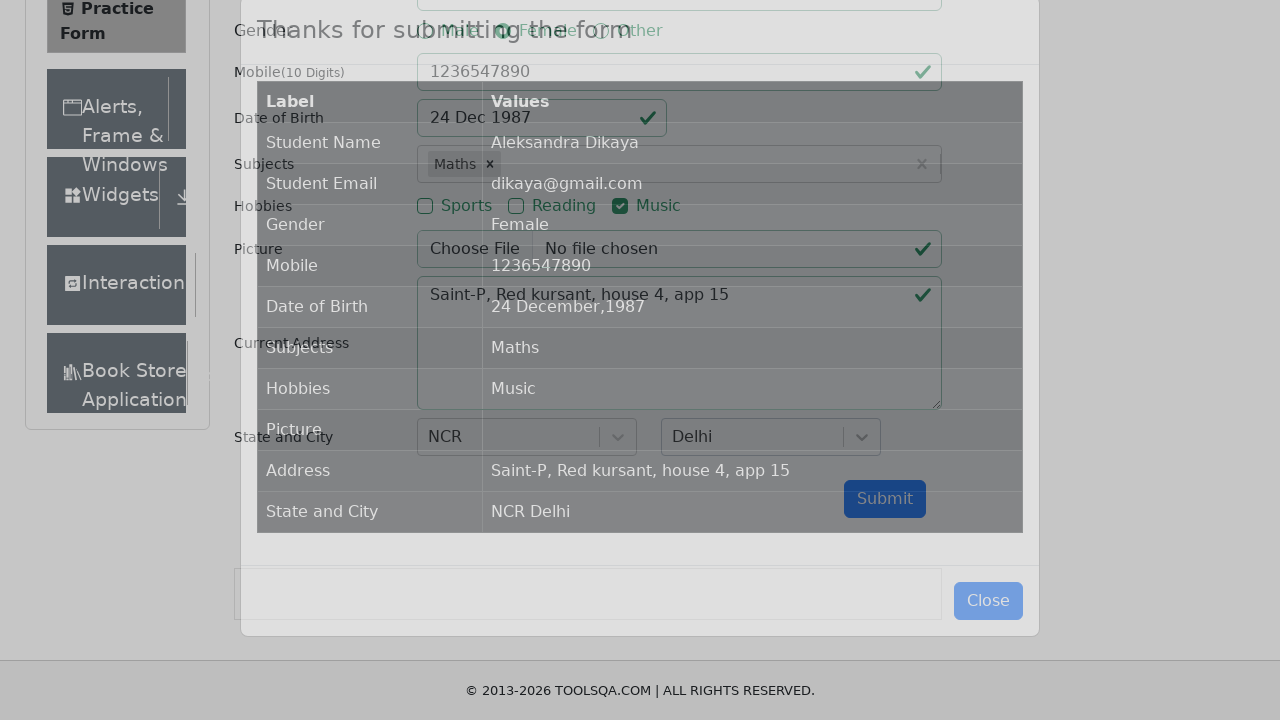

Waited for confirmation table with submitted data to appear
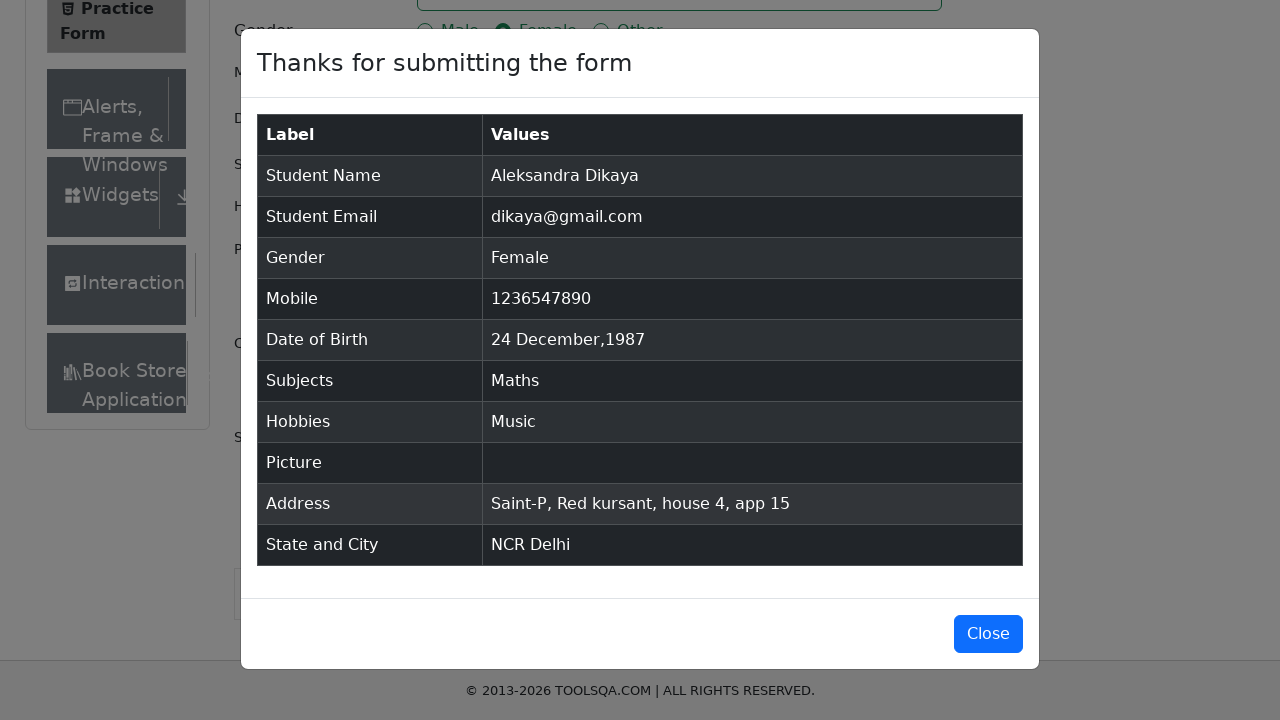

Clicked close button to close the confirmation modal at (988, 634) on #closeLargeModal
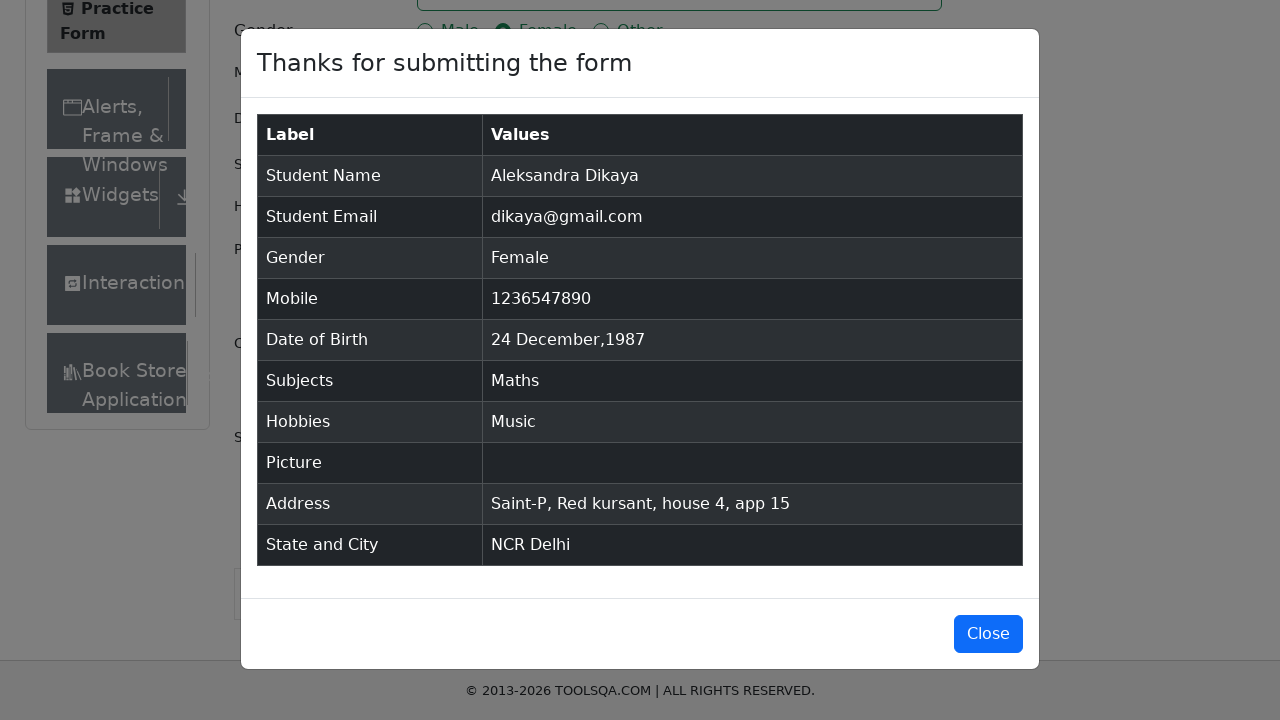

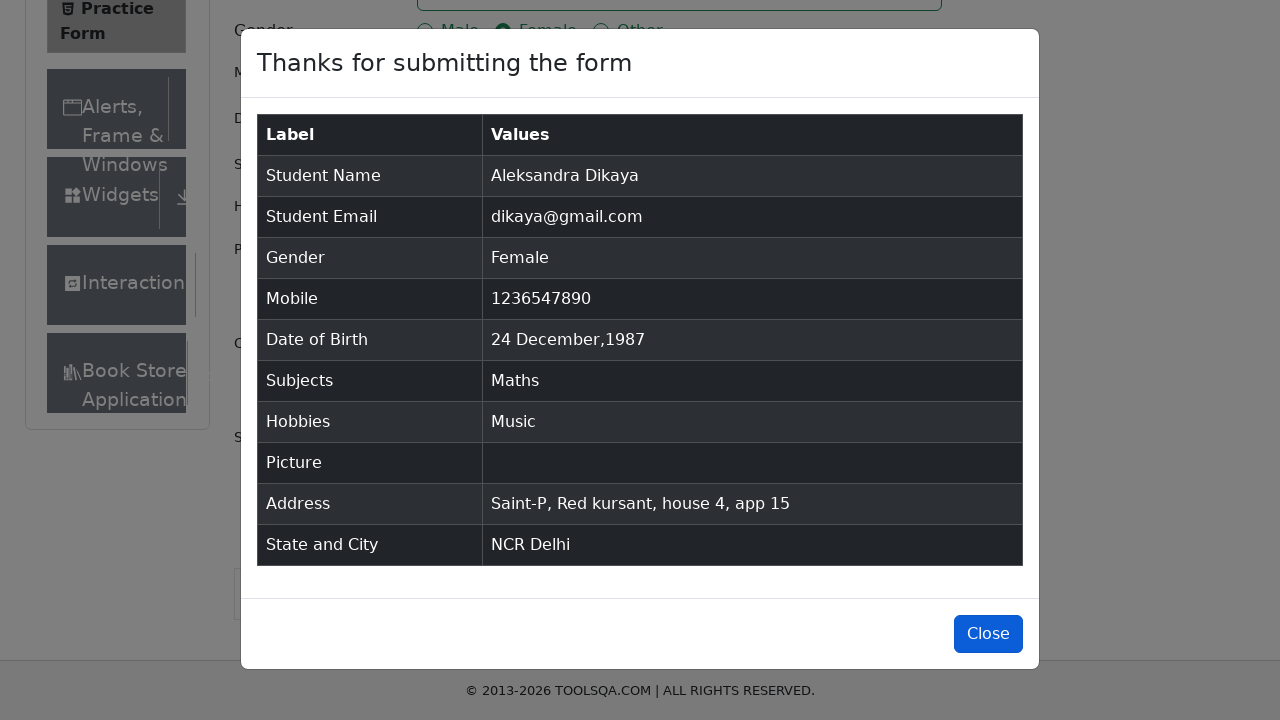